Tests selector syntax variations for locating elements using different selector formats and filling form fields

Starting URL: https://seleniumbase.io/demo_page

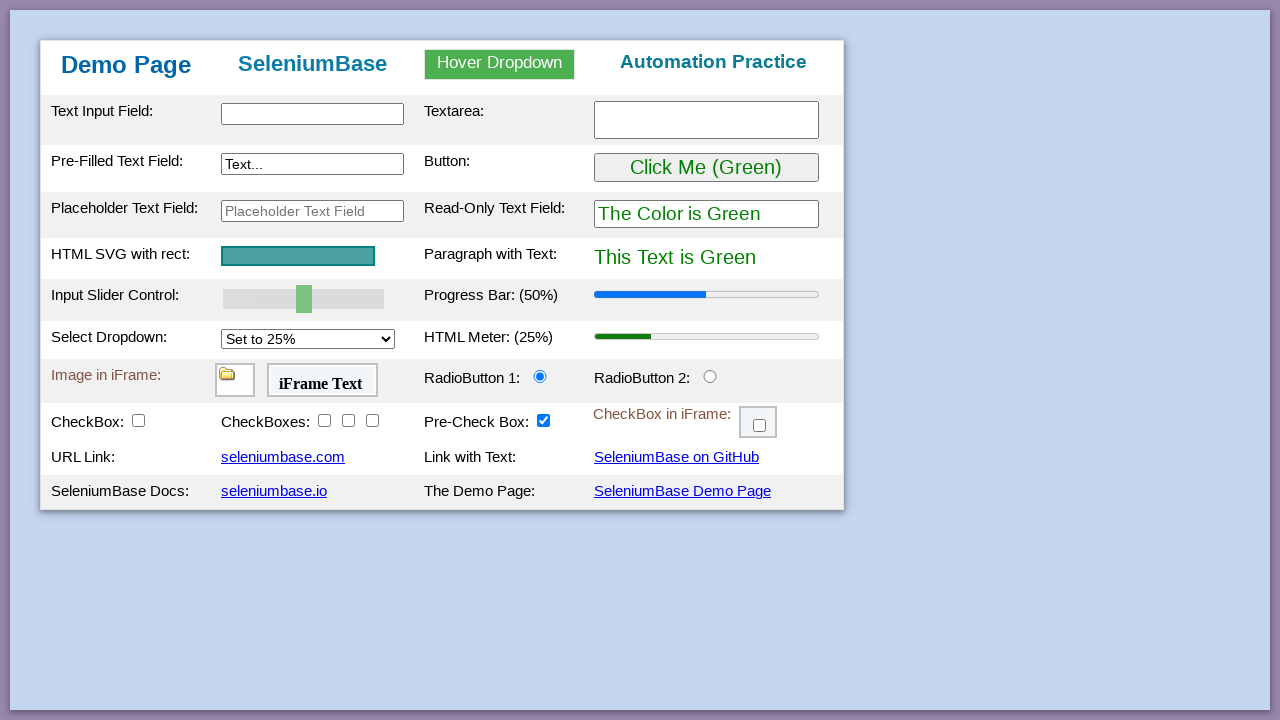

Filled textarea with id selector using 'id' on #myTextarea
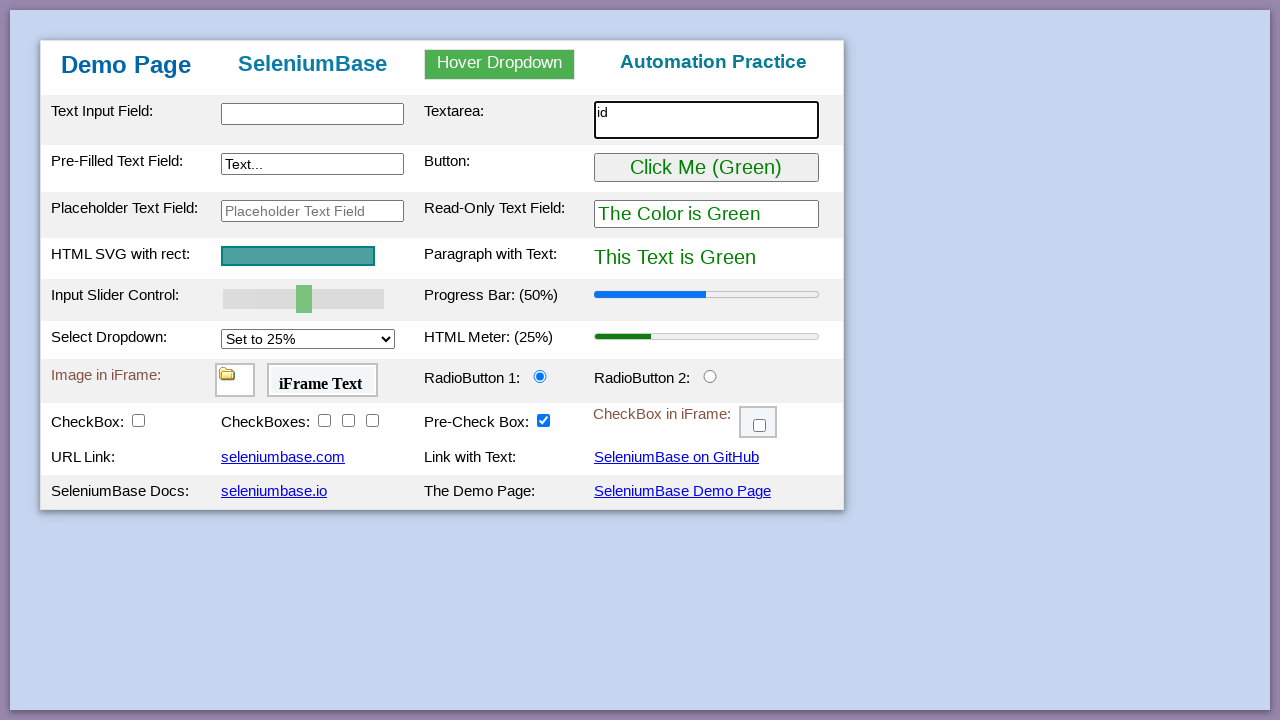

Filled textarea with name selector using 'name' on [name='textareaName']
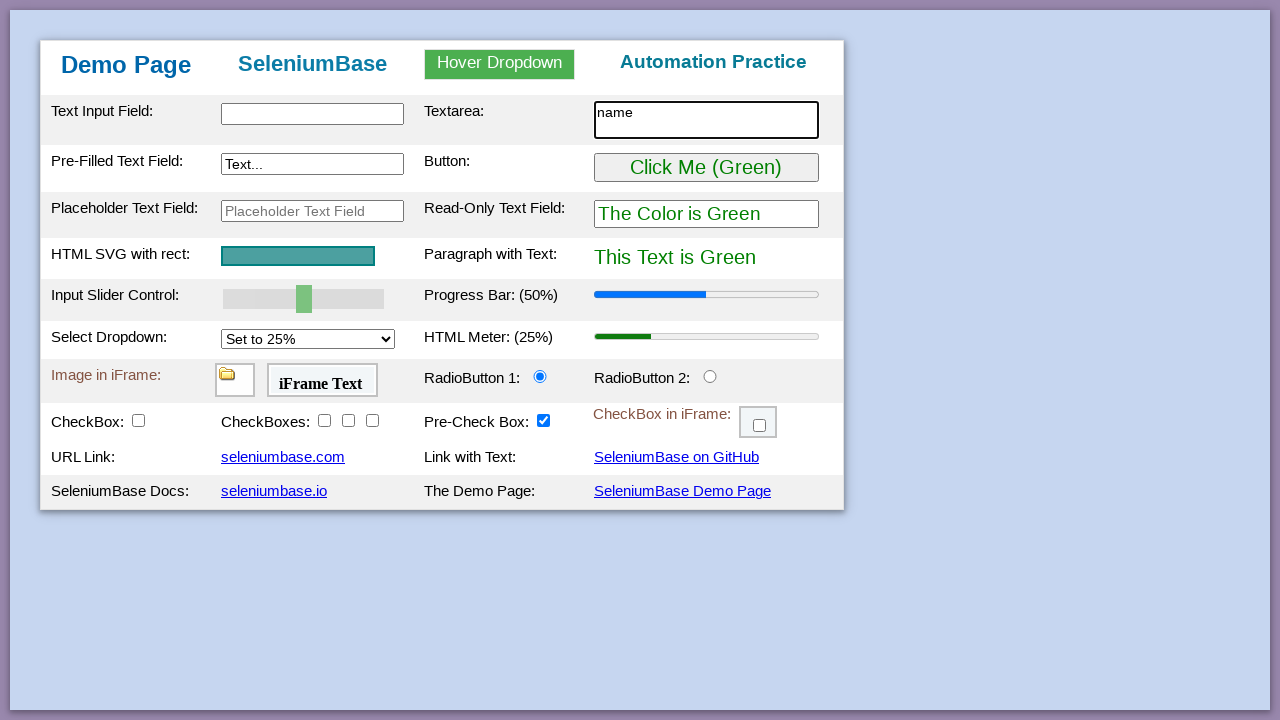

Filled textarea with class selector using 'class name' on .textareaClass
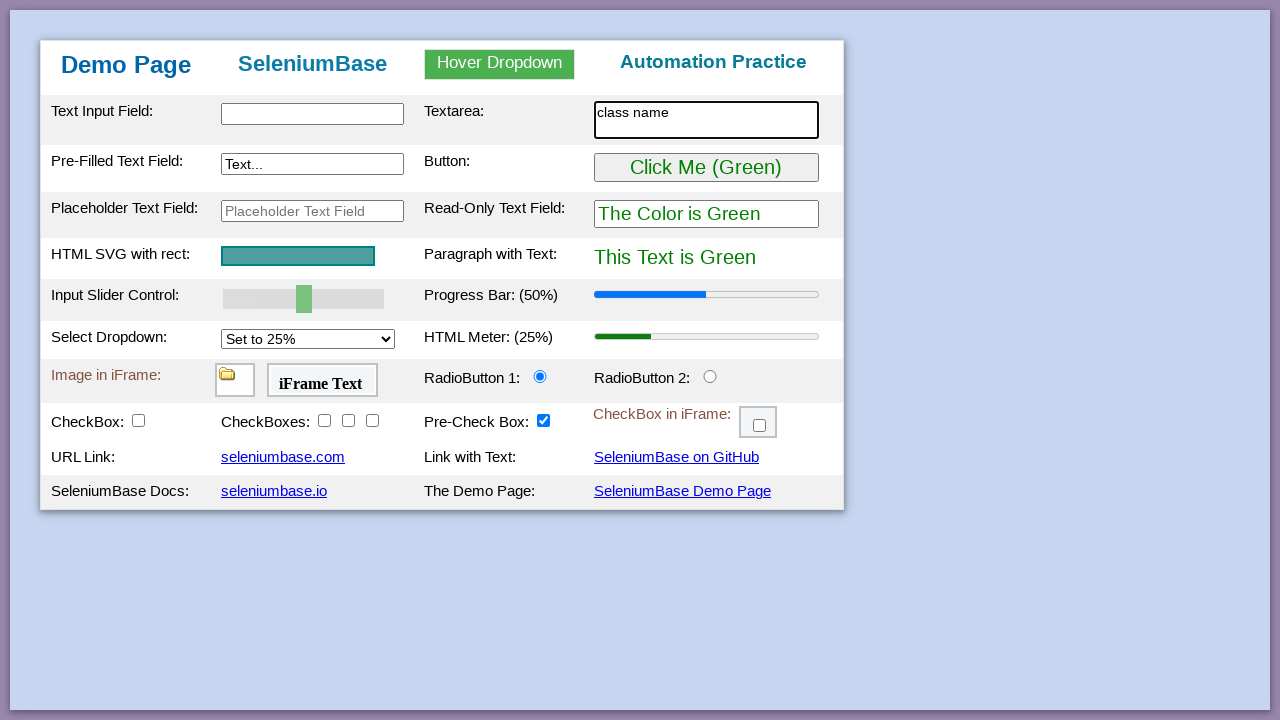

Filled textarea with CSS selector using 'css' on #myTextarea
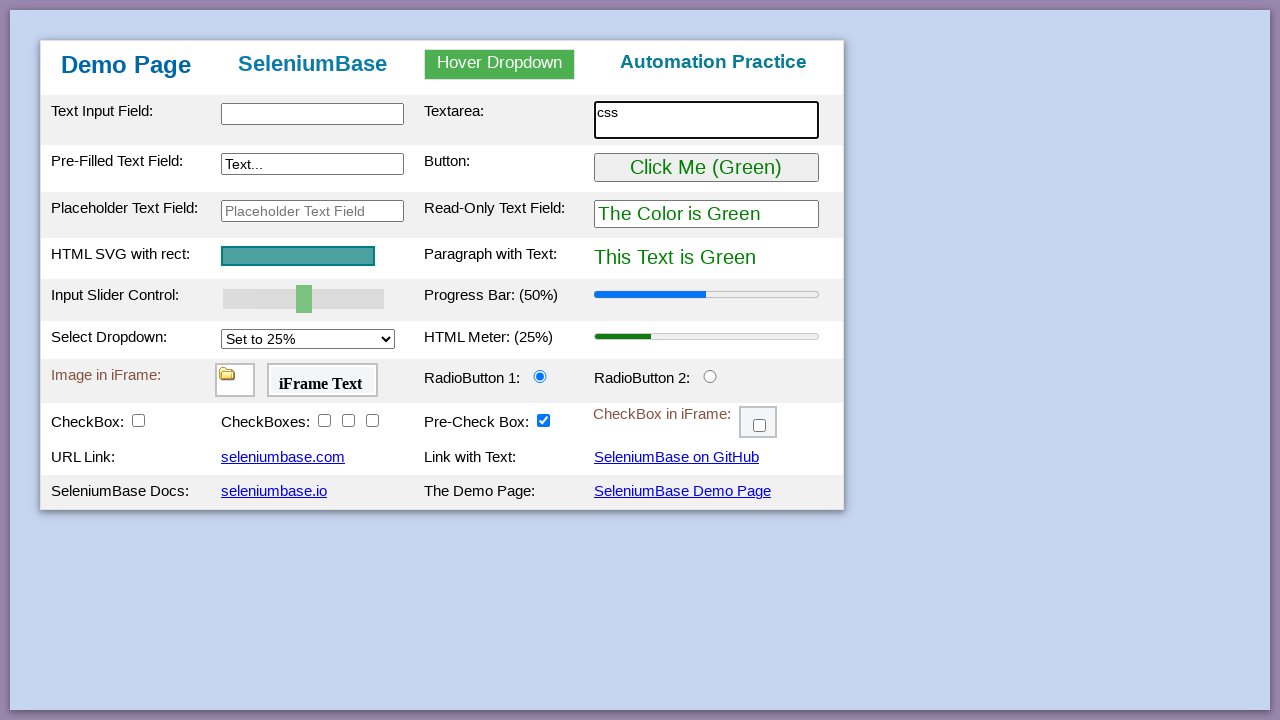

Filled textarea with XPath selector using 'xpath' on //textarea[@id='myTextarea']
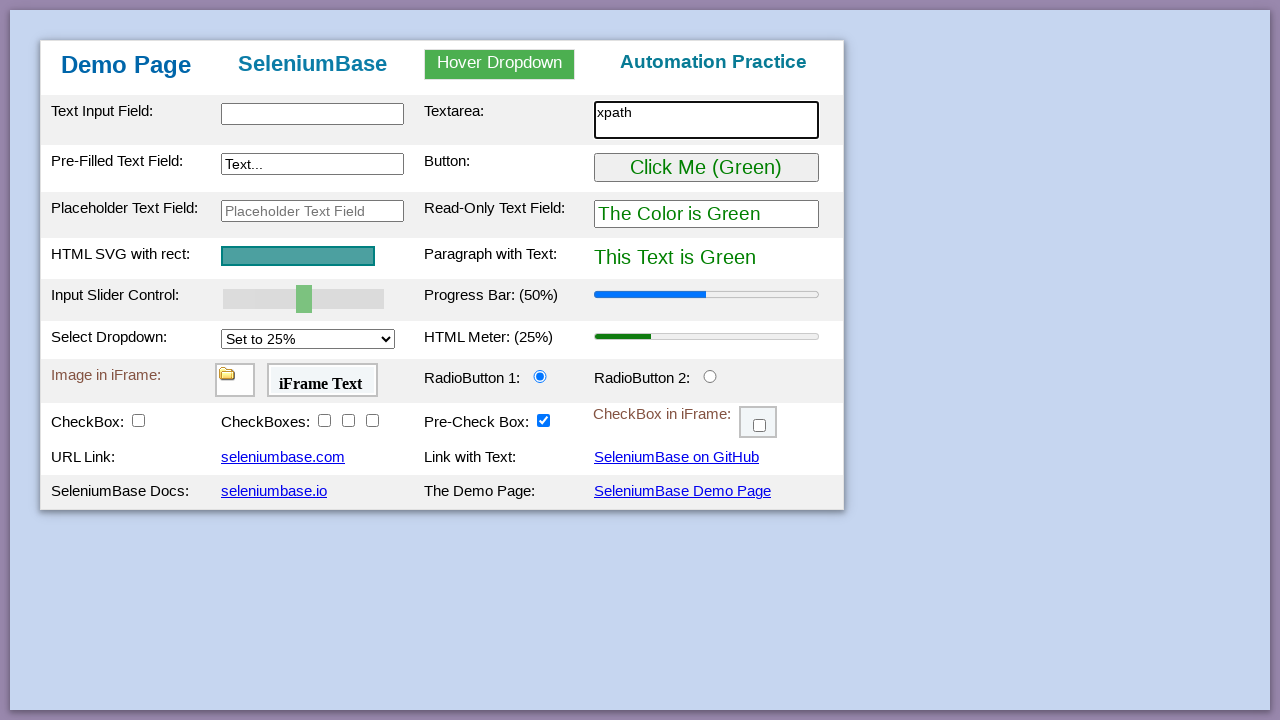

Clicked link with exact text 'seleniumbase.com' at (283, 457) on text=seleniumbase.com
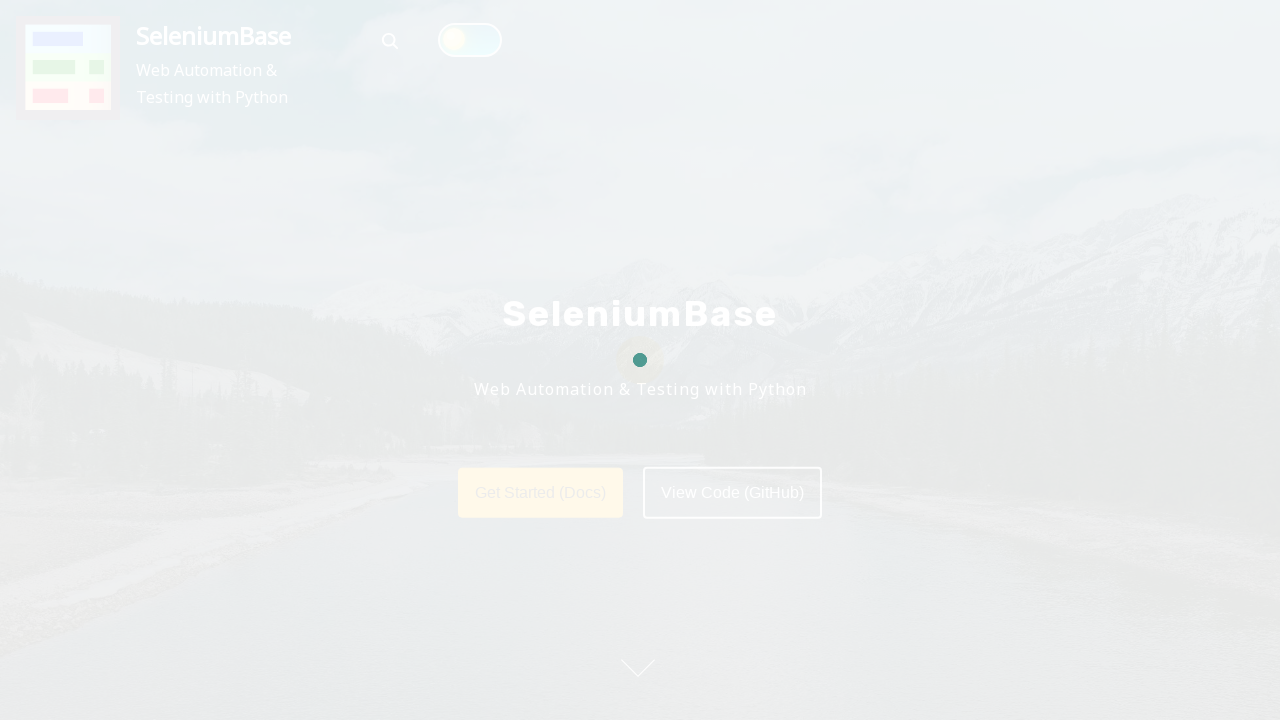

Navigated back to demo page
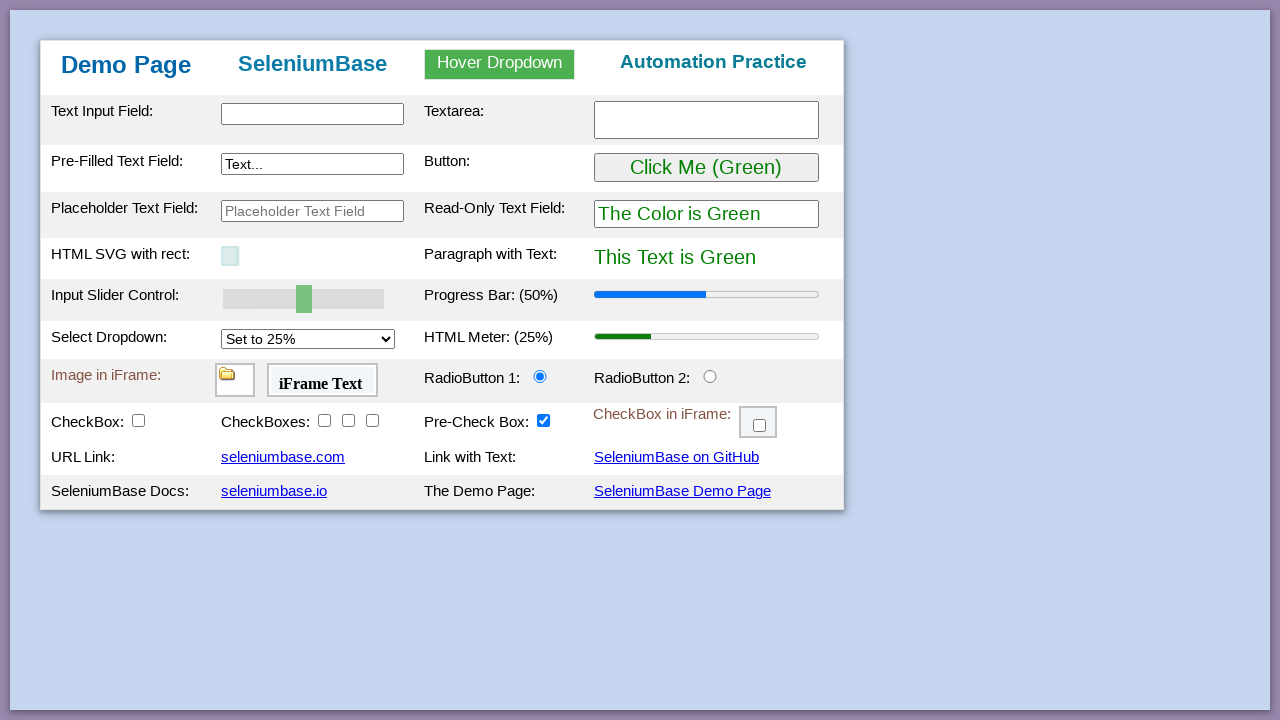

Clicked link with partial text 'se.com' at (283, 457) on a:has-text('se.com')
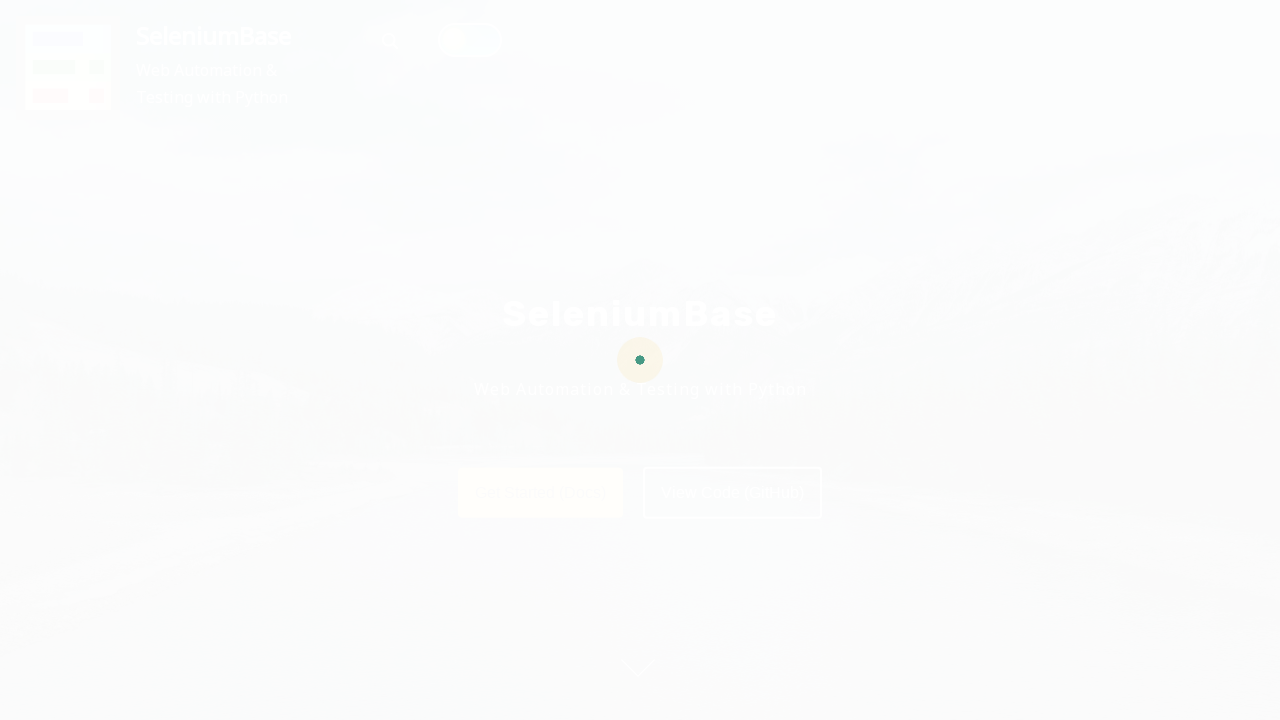

Navigated back to demo page again
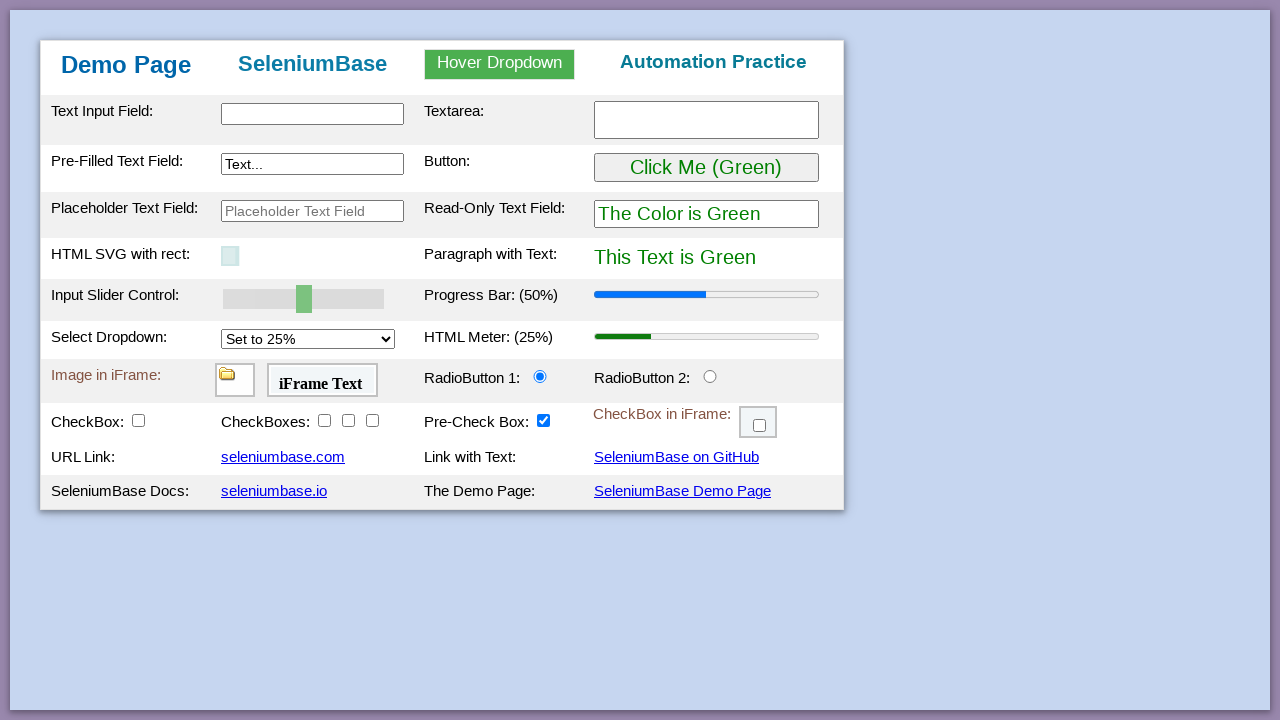

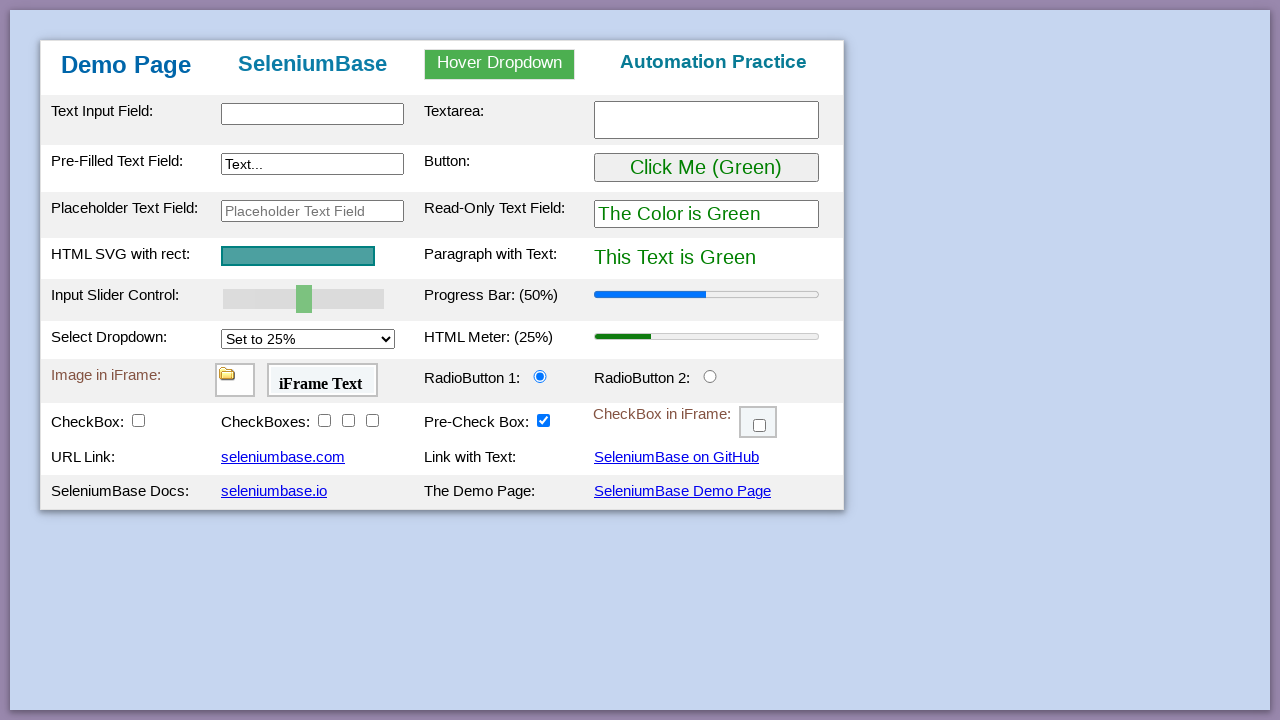